Tests an e-commerce site by searching for products, adding them to cart, proceeding to checkout, and applying a promo code

Starting URL: https://rahulshettyacademy.com/seleniumPractise/#/

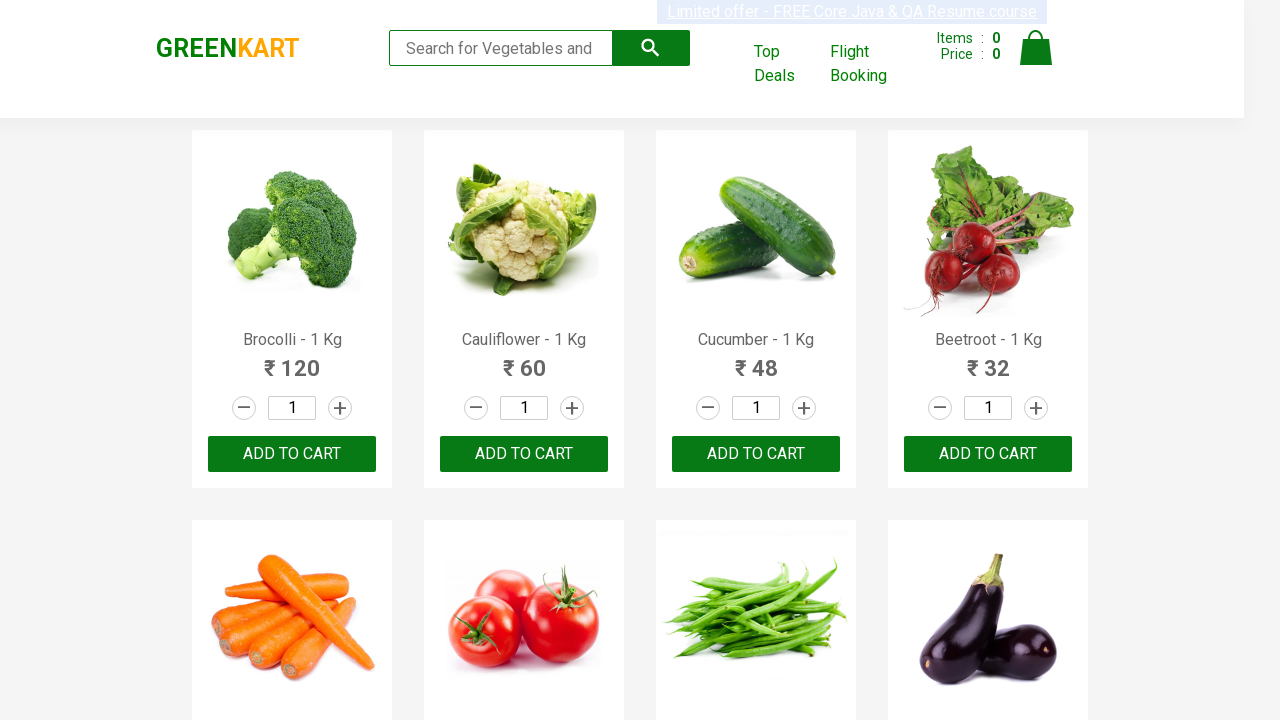

Filled search field with 'ber' to find products on //input[@type='search']
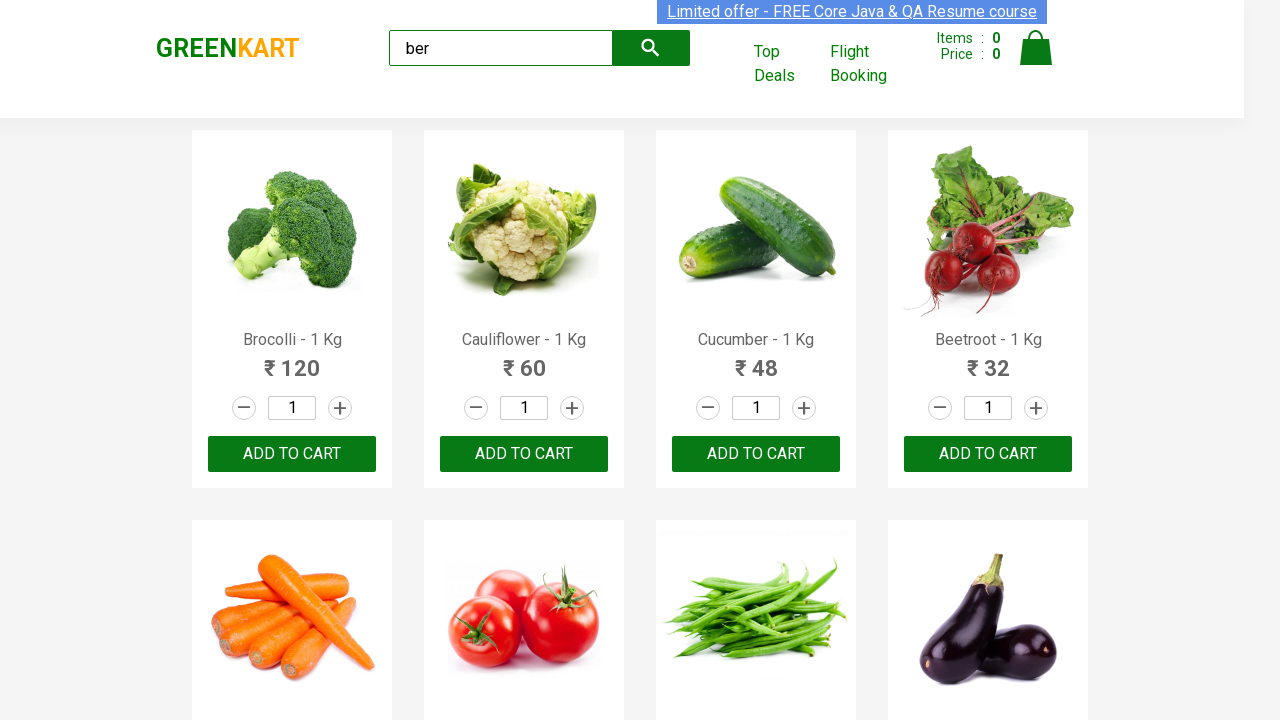

Search results loaded - products containing 'ber' are now visible
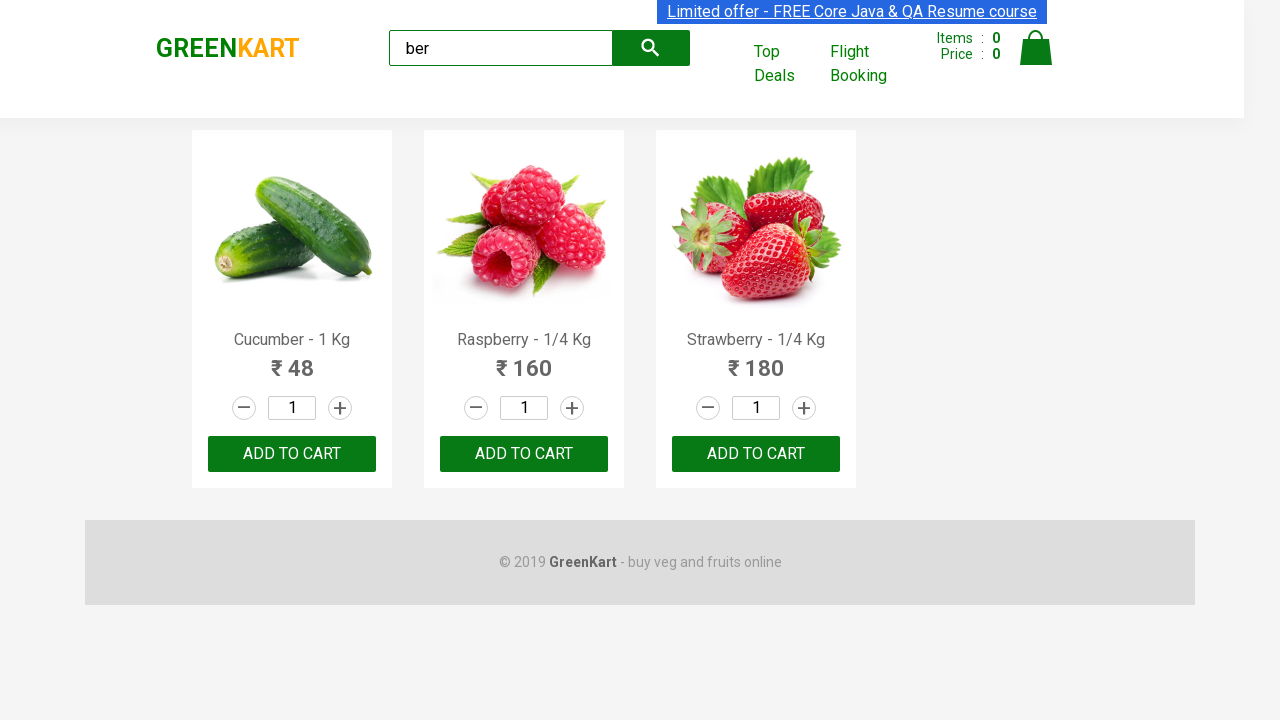

Added a product to cart at (292, 454) on xpath=//div[@class='product'] >> nth=0 >> button
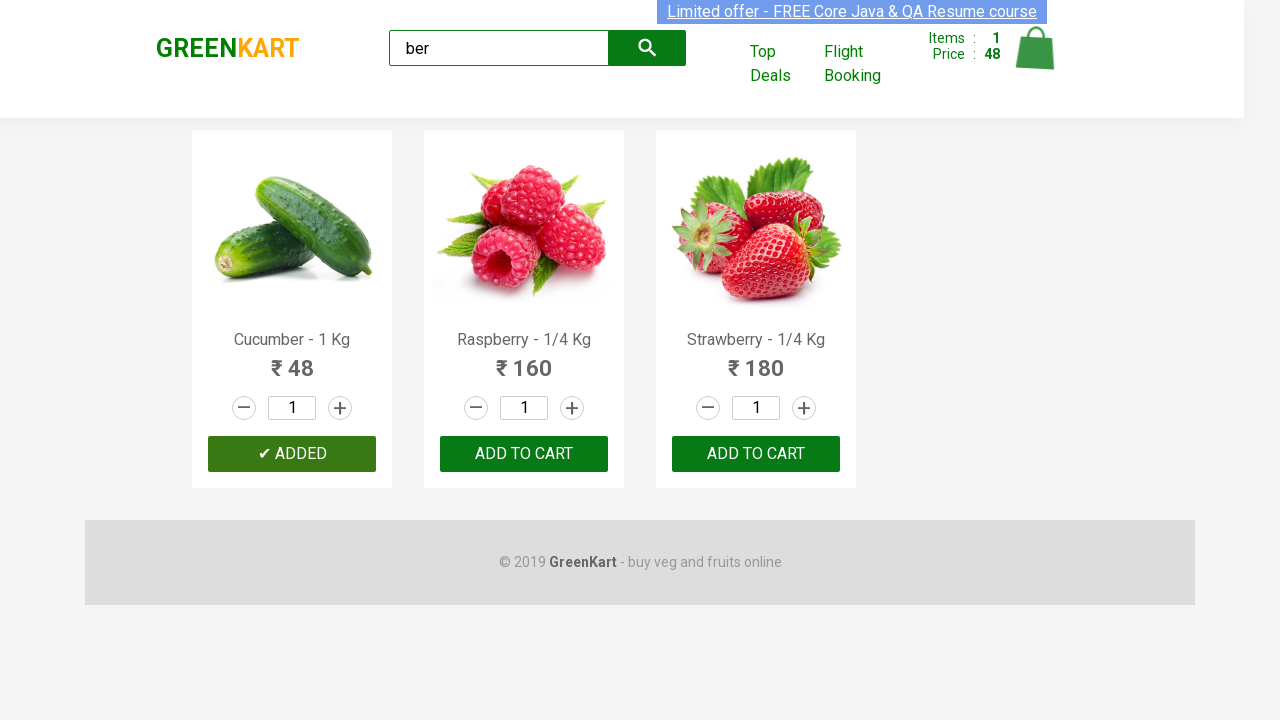

Added a product to cart at (524, 454) on xpath=//div[@class='product'] >> nth=1 >> button
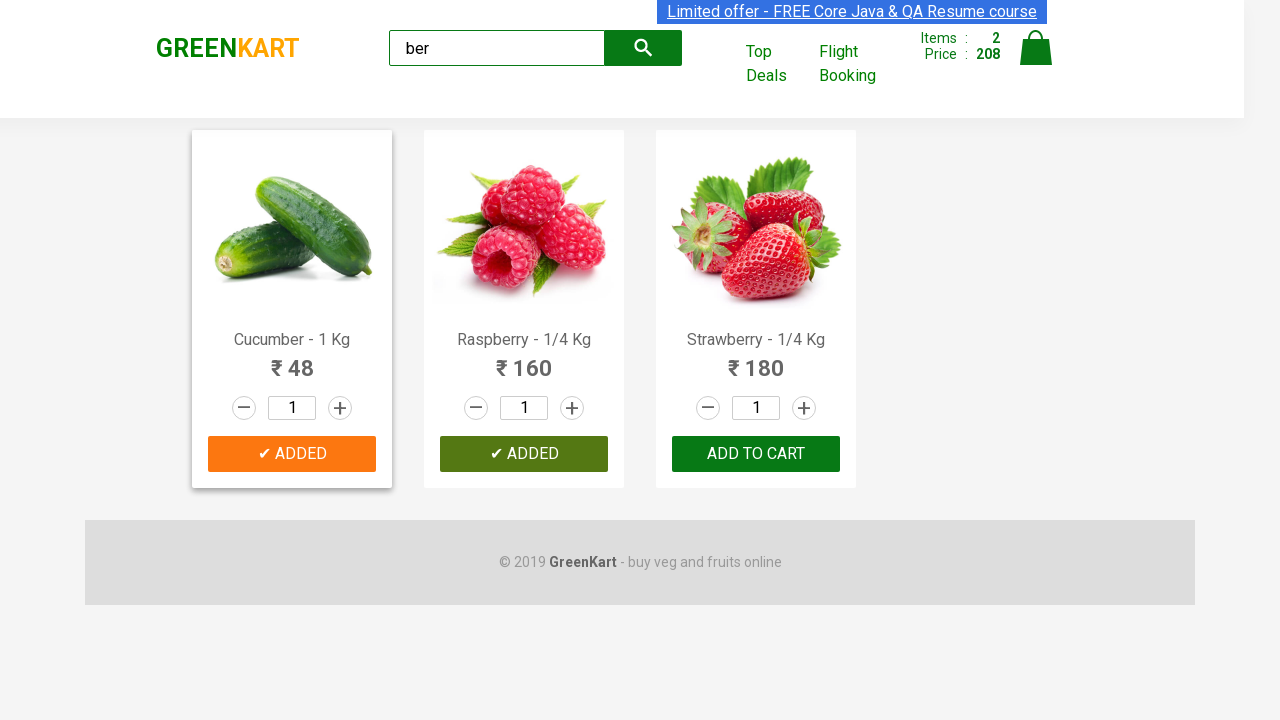

Added a product to cart at (756, 454) on xpath=//div[@class='product'] >> nth=2 >> button
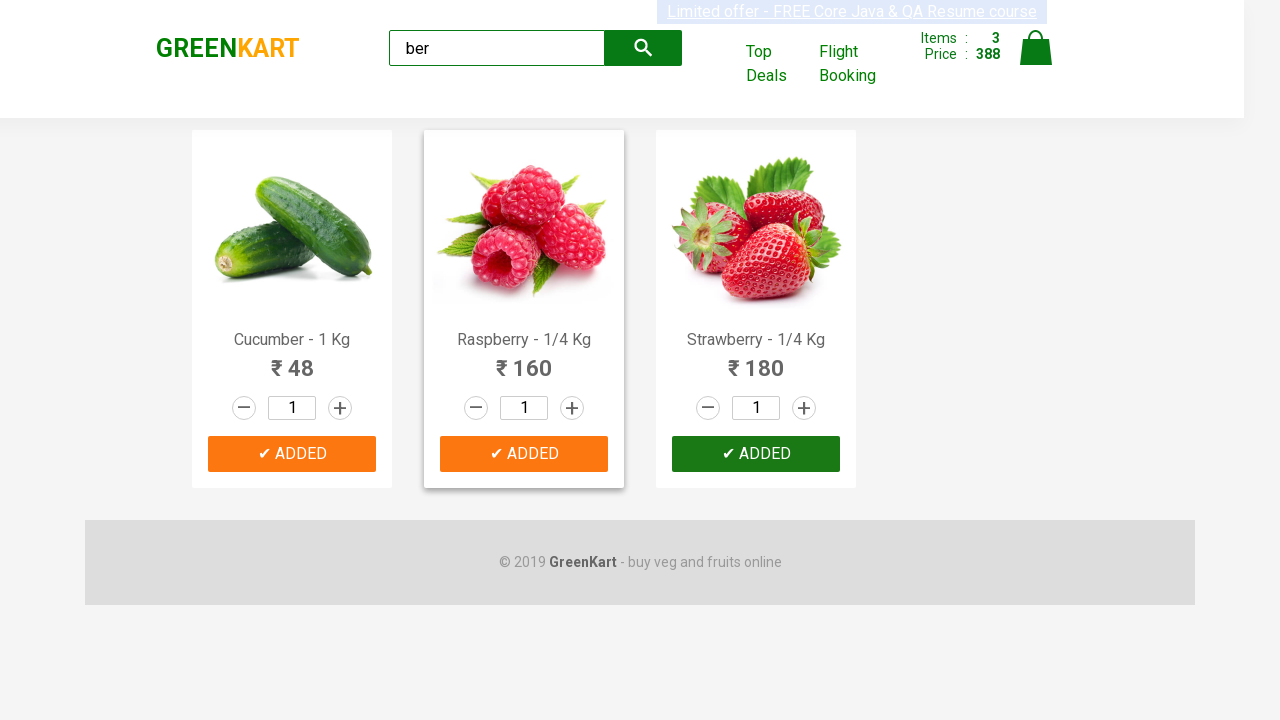

Clicked on cart icon to view cart contents at (1036, 48) on xpath=//img[@alt='Cart']
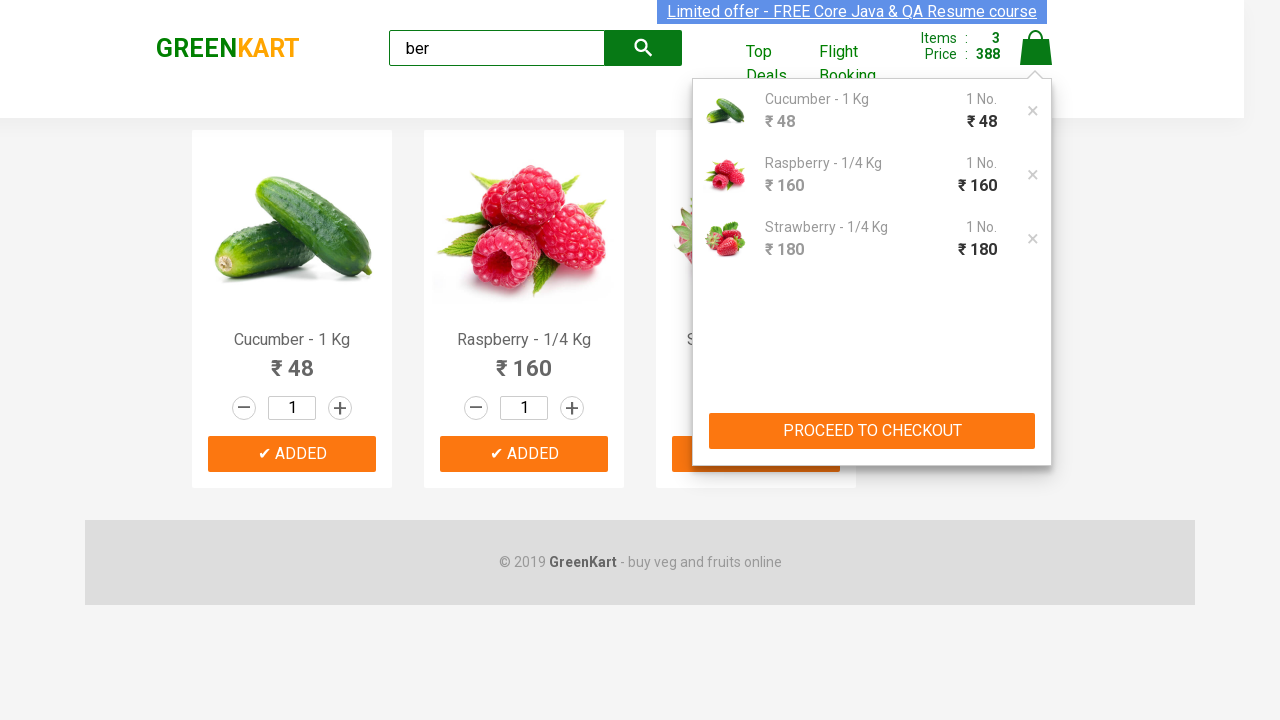

Clicked 'PROCEED TO CHECKOUT' button at (872, 431) on xpath=//button[text()='PROCEED TO CHECKOUT']
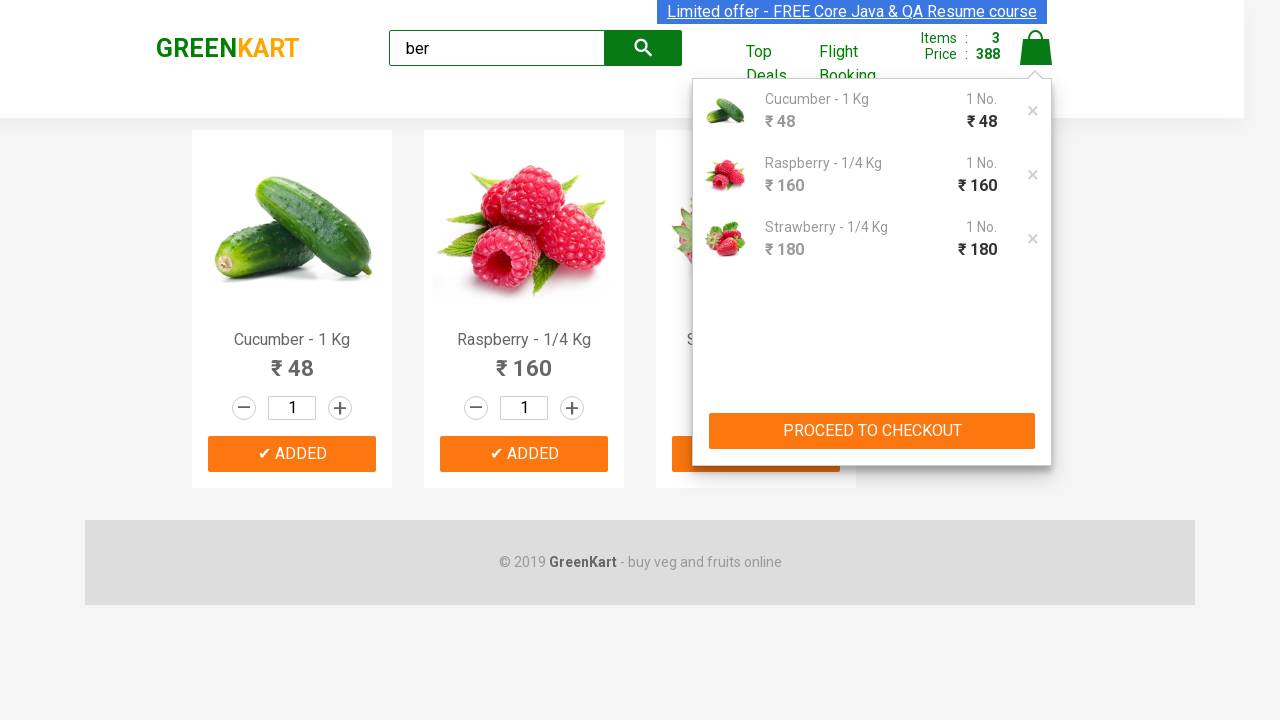

Entered promo code 'rahulshettyacademy' on //input[@placeholder='Enter promo code']
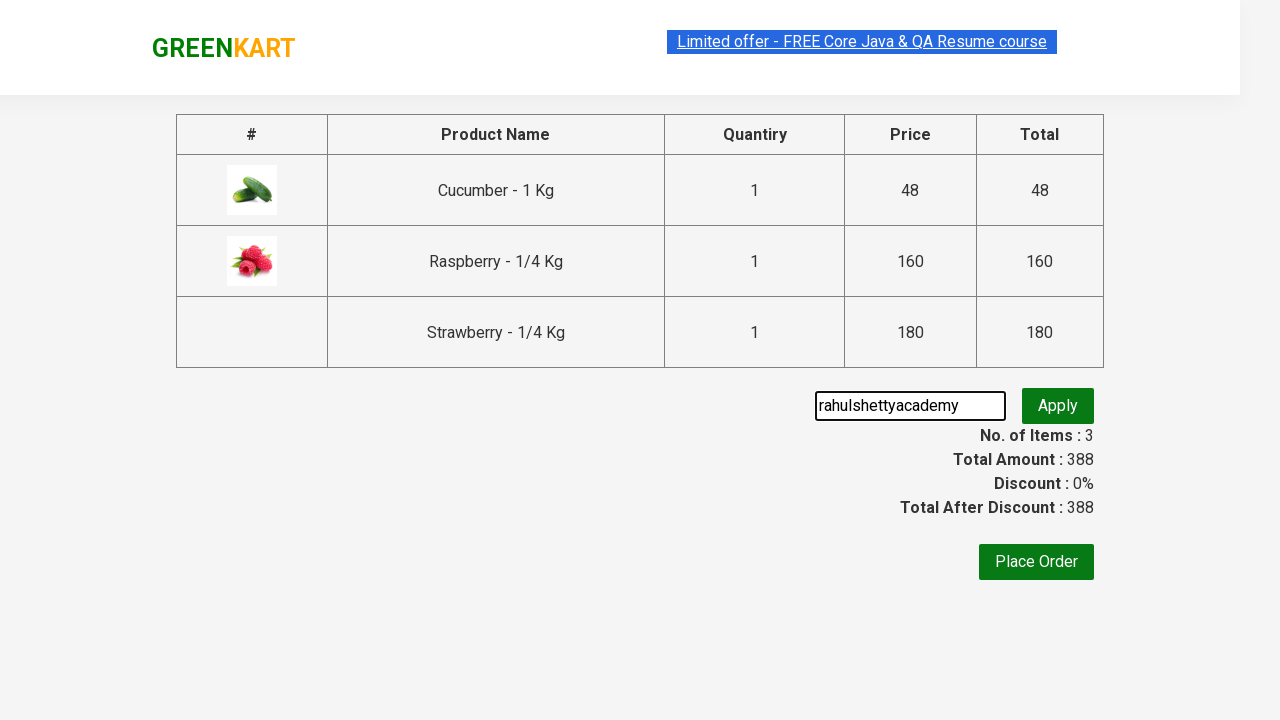

Clicked promo code apply button at (1058, 406) on xpath=//button[@class='promoBtn']
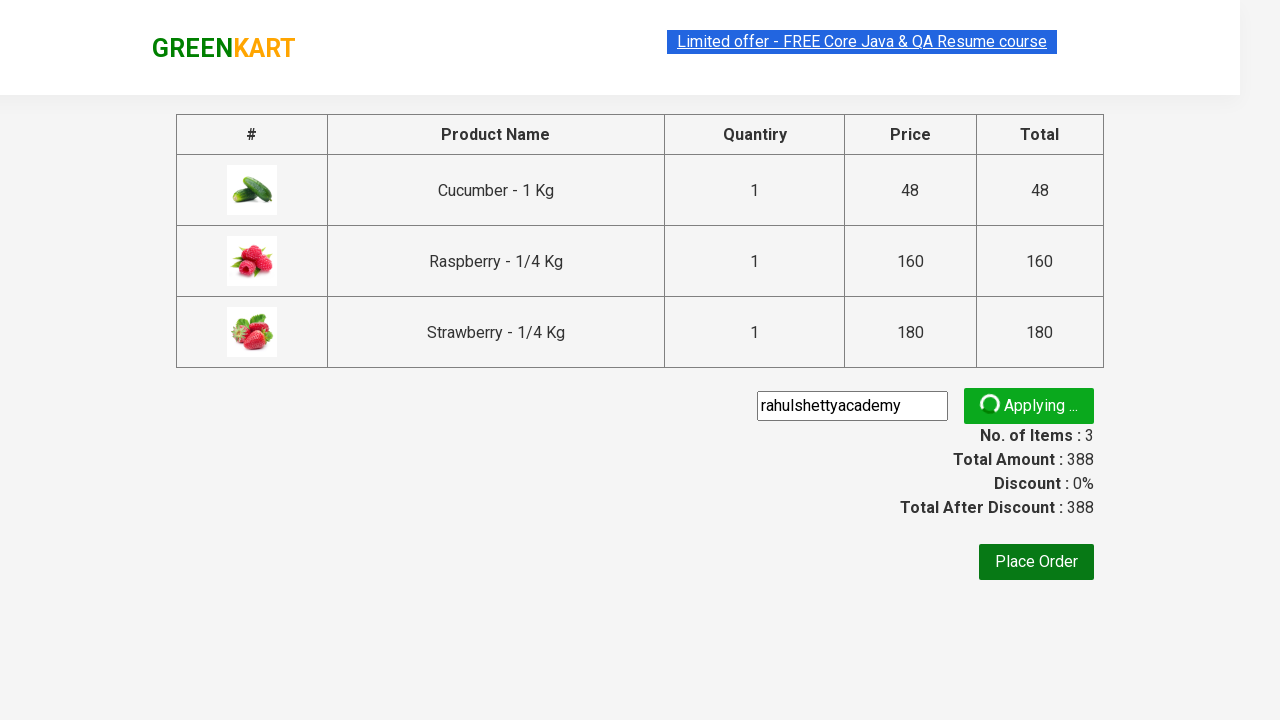

Promo code applied successfully - confirmation message displayed
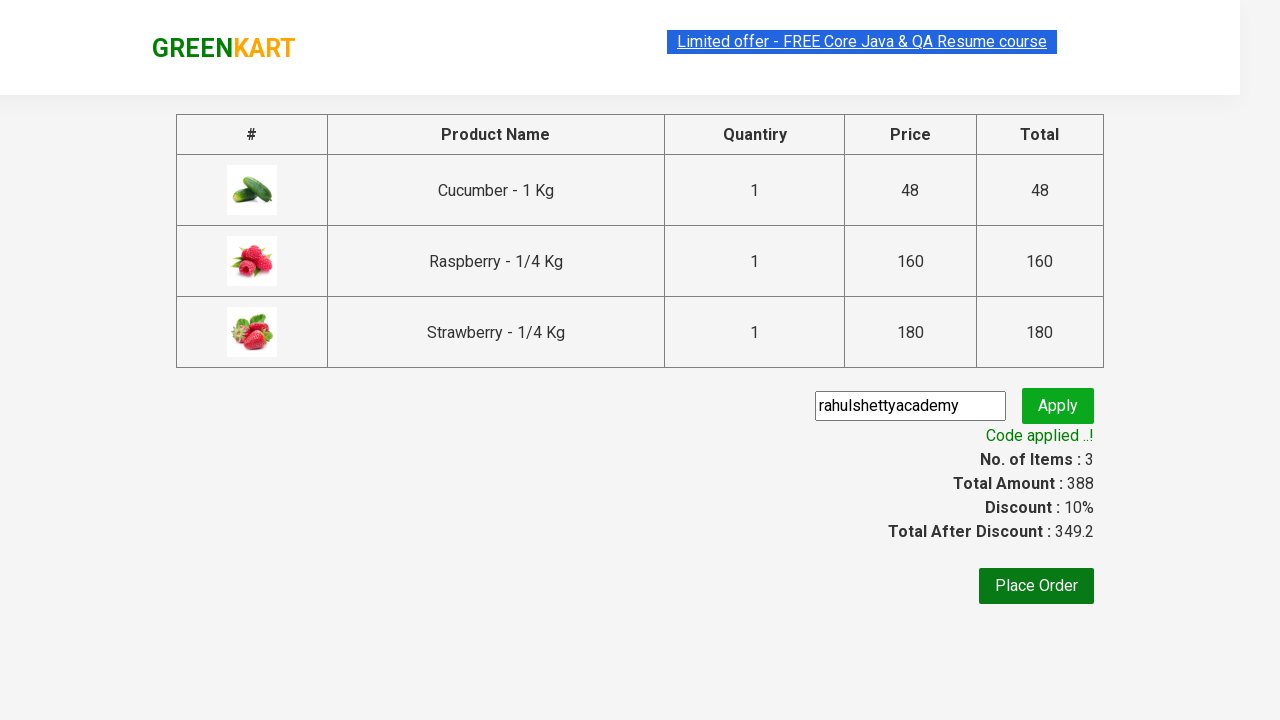

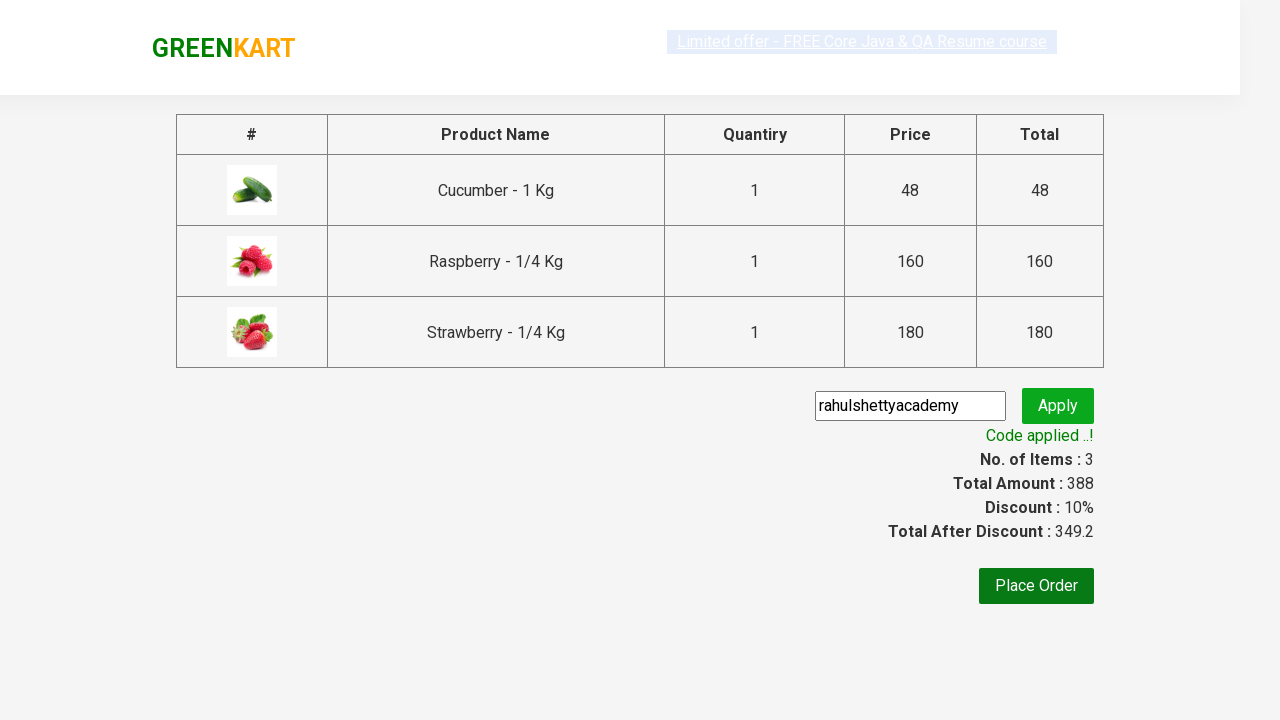